Navigates to the OrangeHRM demo site and verifies the page loads successfully

Starting URL: https://opensource-demo.orangehrmlive.com/

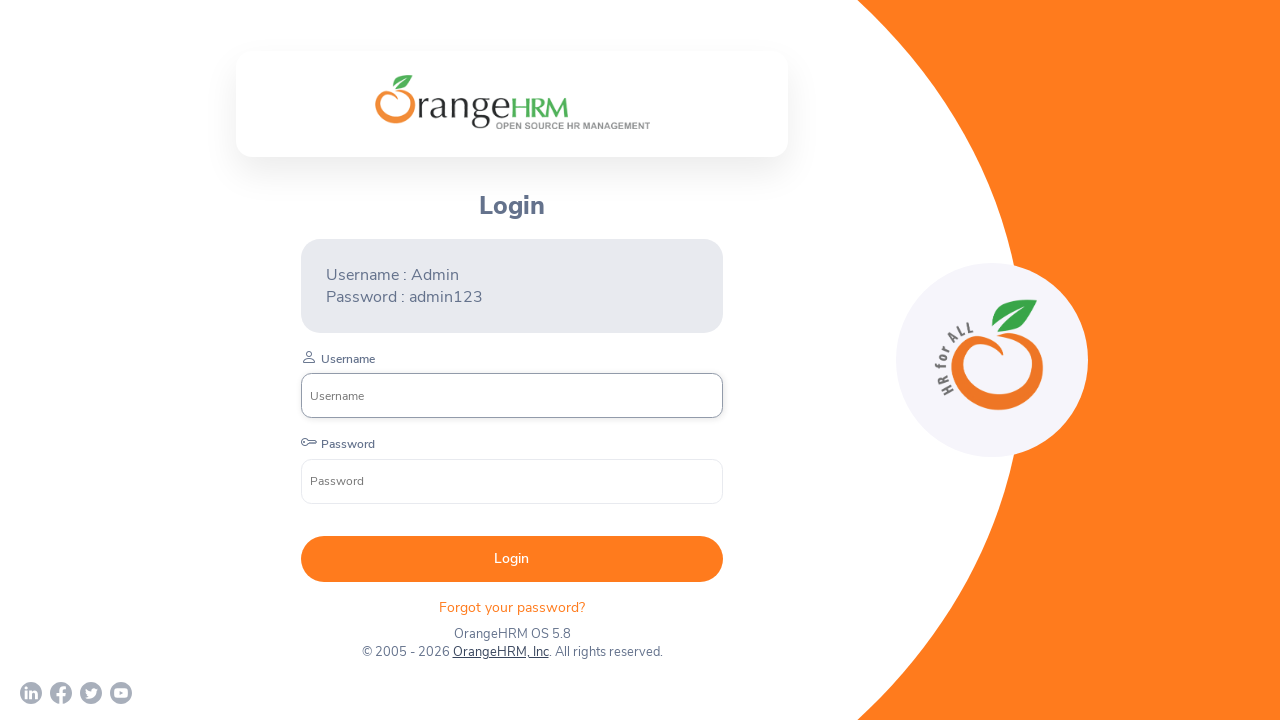

Waited for page to load (domcontentloaded state) on OrangeHRM login page
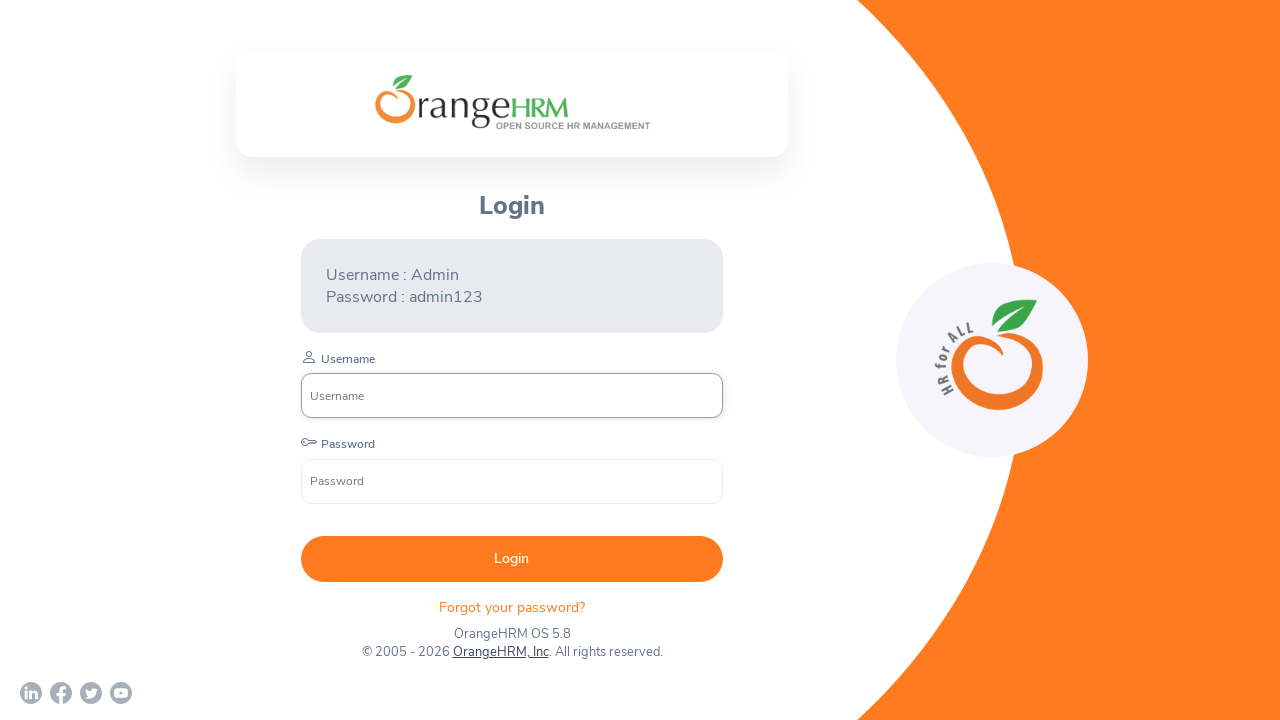

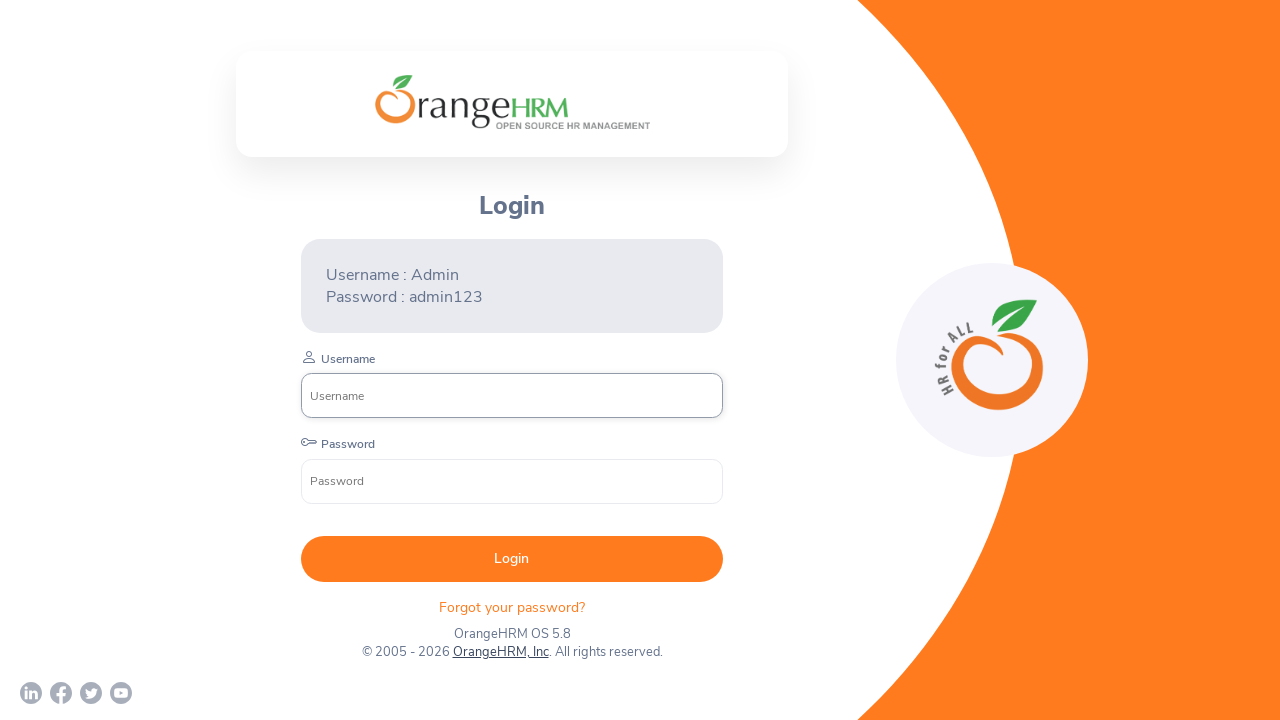